Tests adding a todo item to a sample todo app by entering text in the input field and pressing Enter, then verifying the item was added

Starting URL: https://lambdatest.github.io/sample-todo-app/

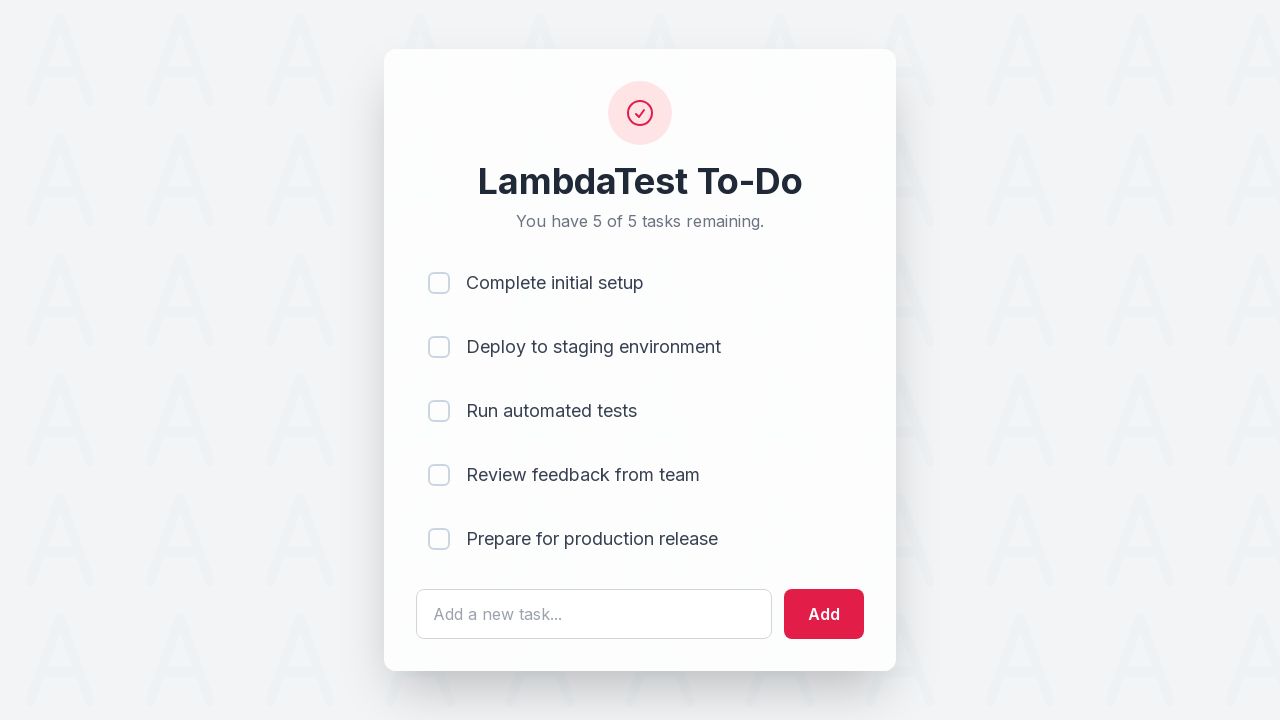

Filled todo input field with 'Sel Test' on #sampletodotext
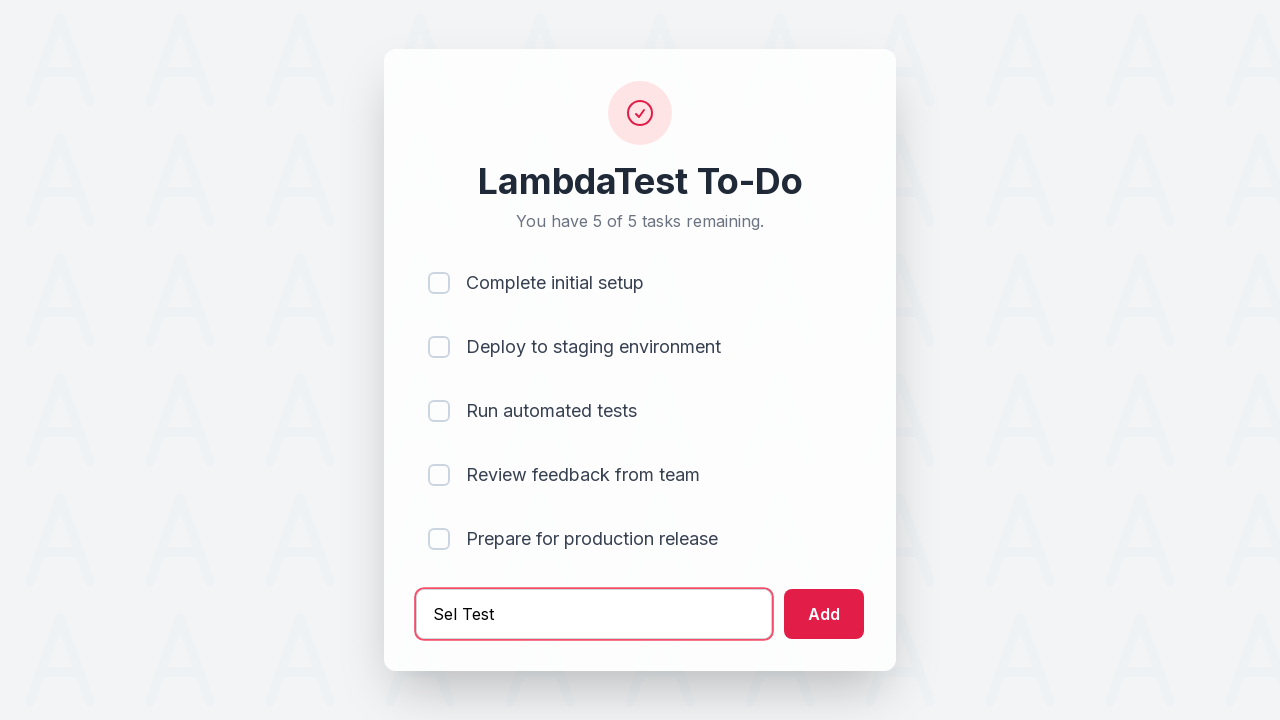

Pressed Enter to add todo item on #sampletodotext
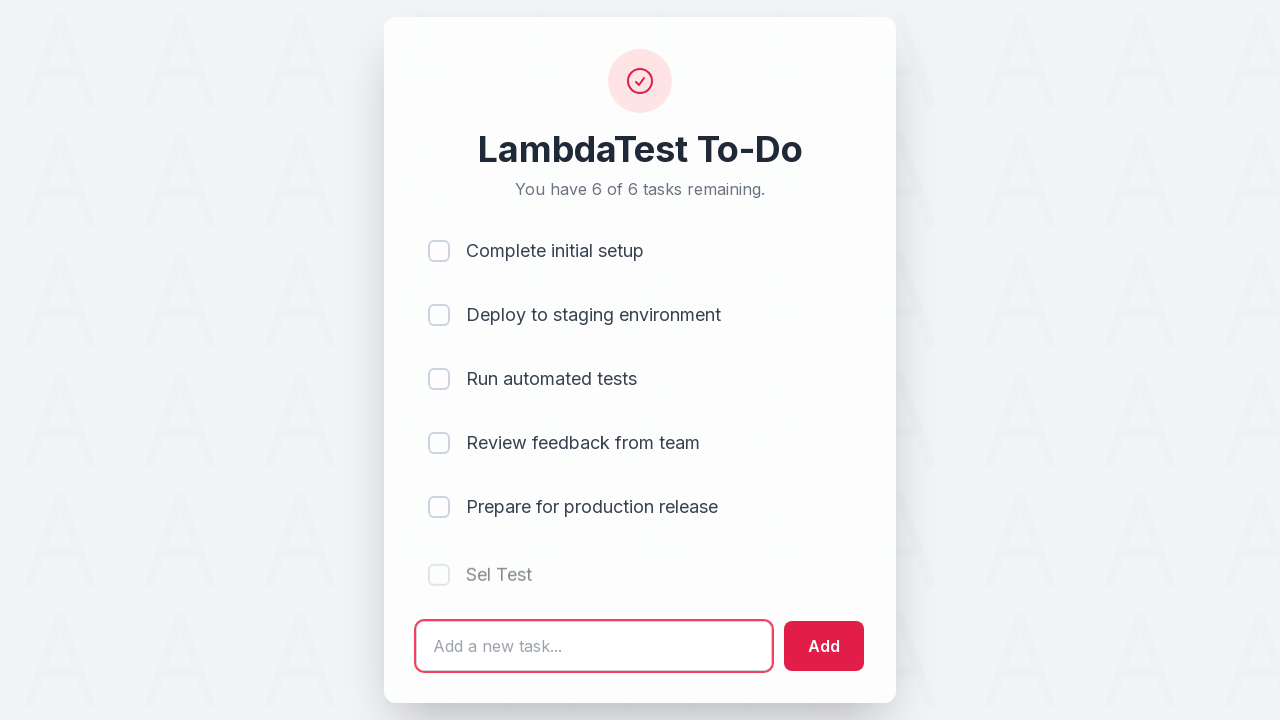

Verified todo item was added to the list
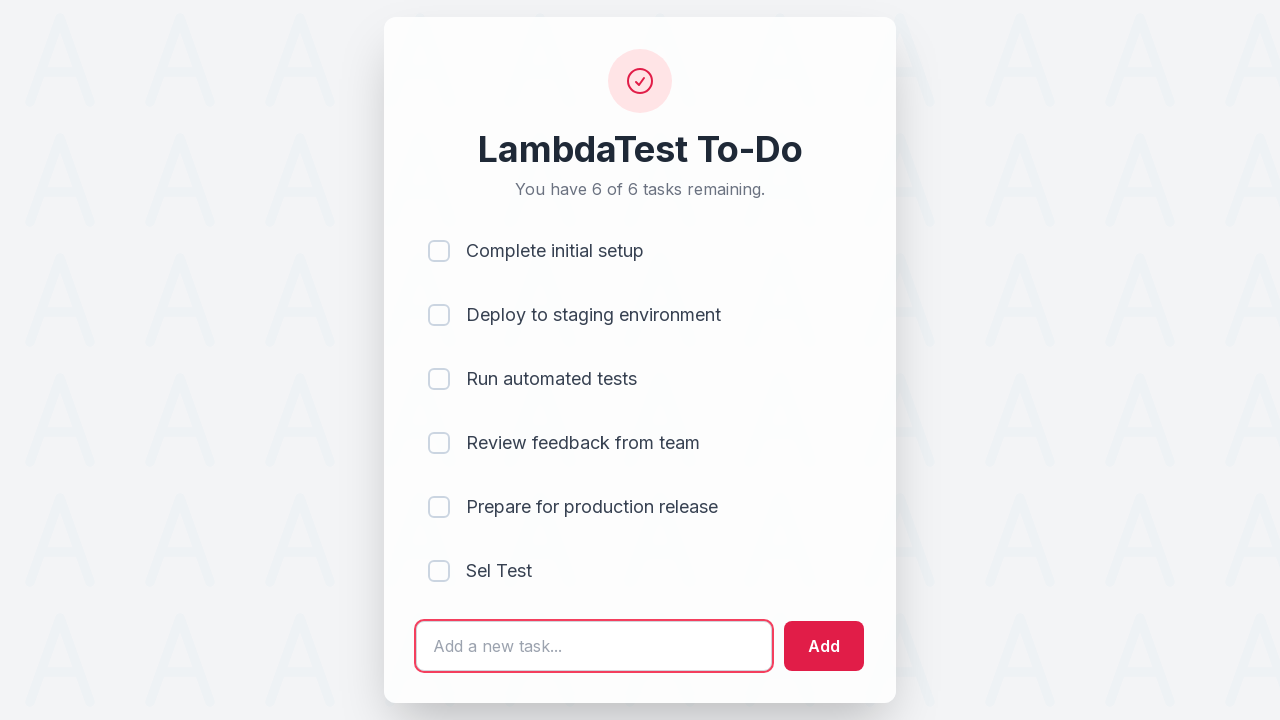

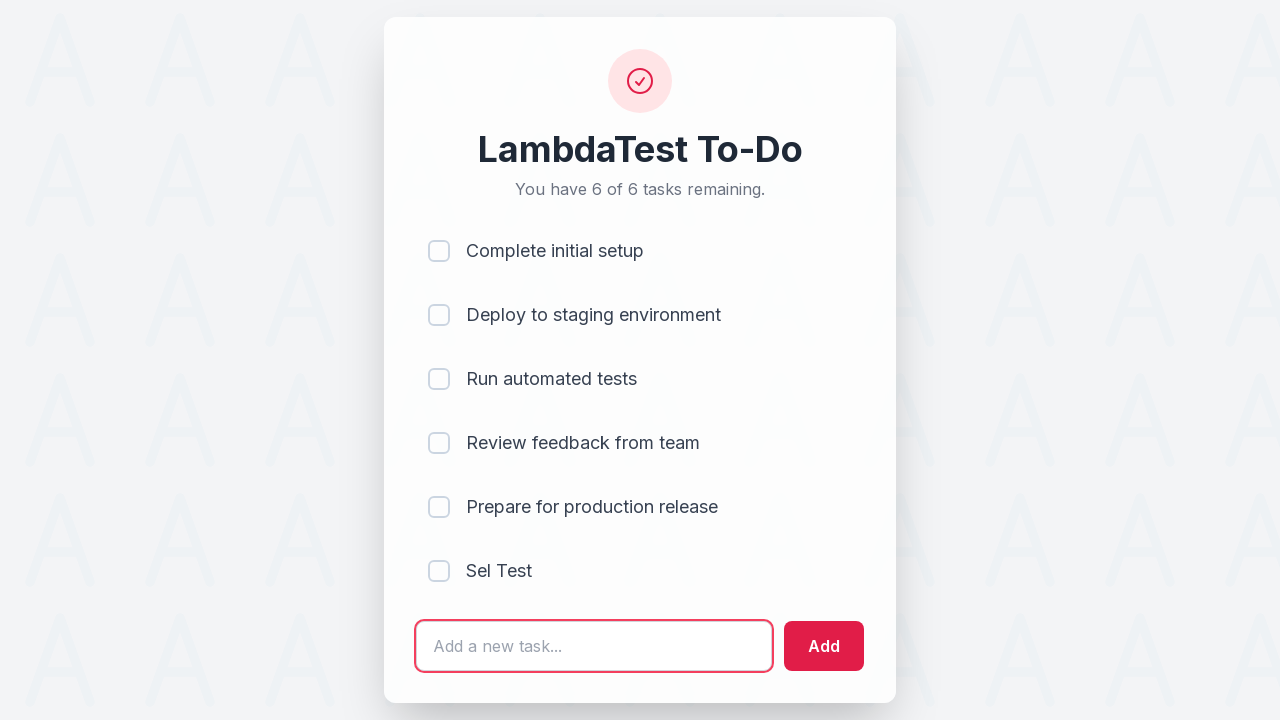